Tests that checkbox and label are hidden when editing a todo item

Starting URL: https://demo.playwright.dev/todomvc

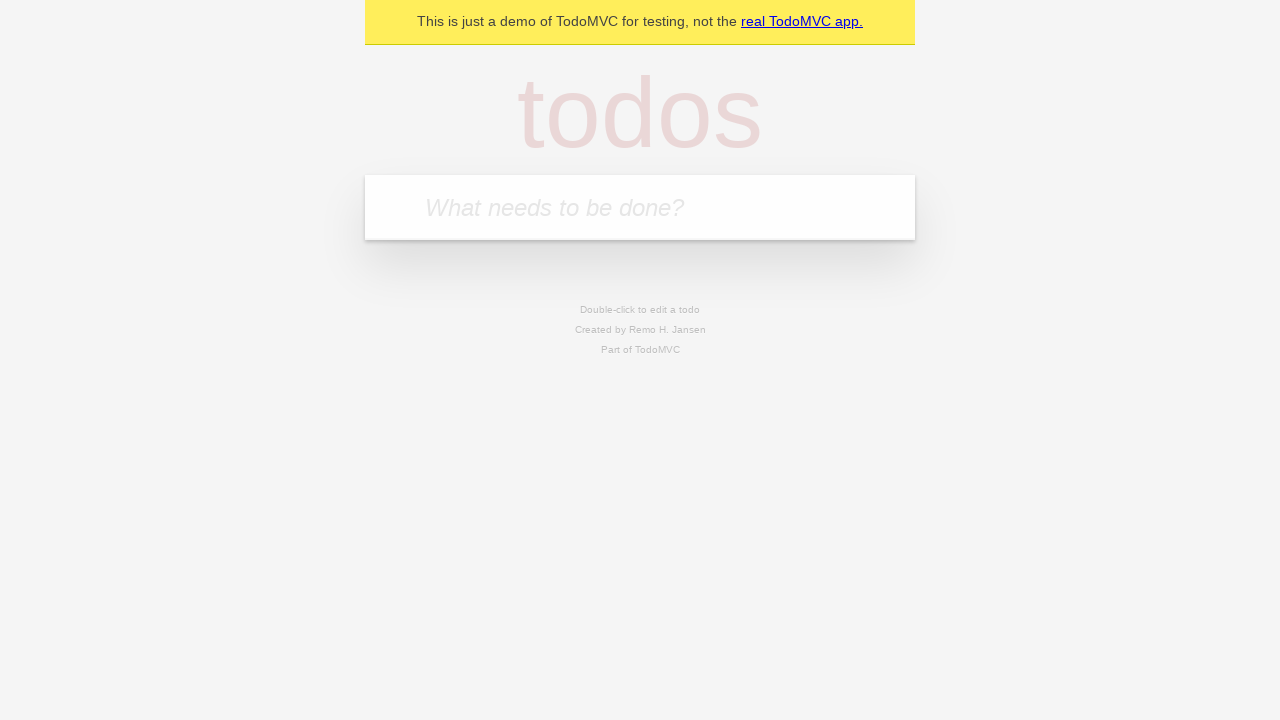

Filled input with 'buy some cheese' on internal:attr=[placeholder="What needs to be done?"i]
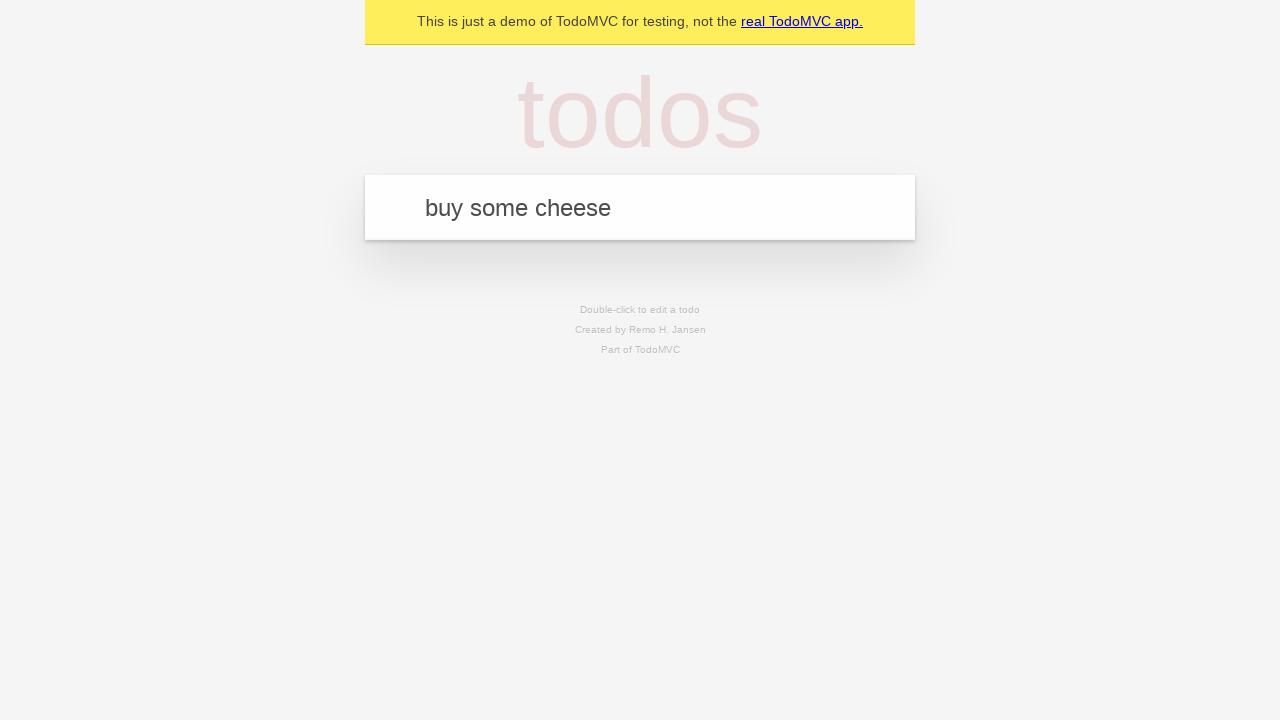

Pressed Enter to create first todo on internal:attr=[placeholder="What needs to be done?"i]
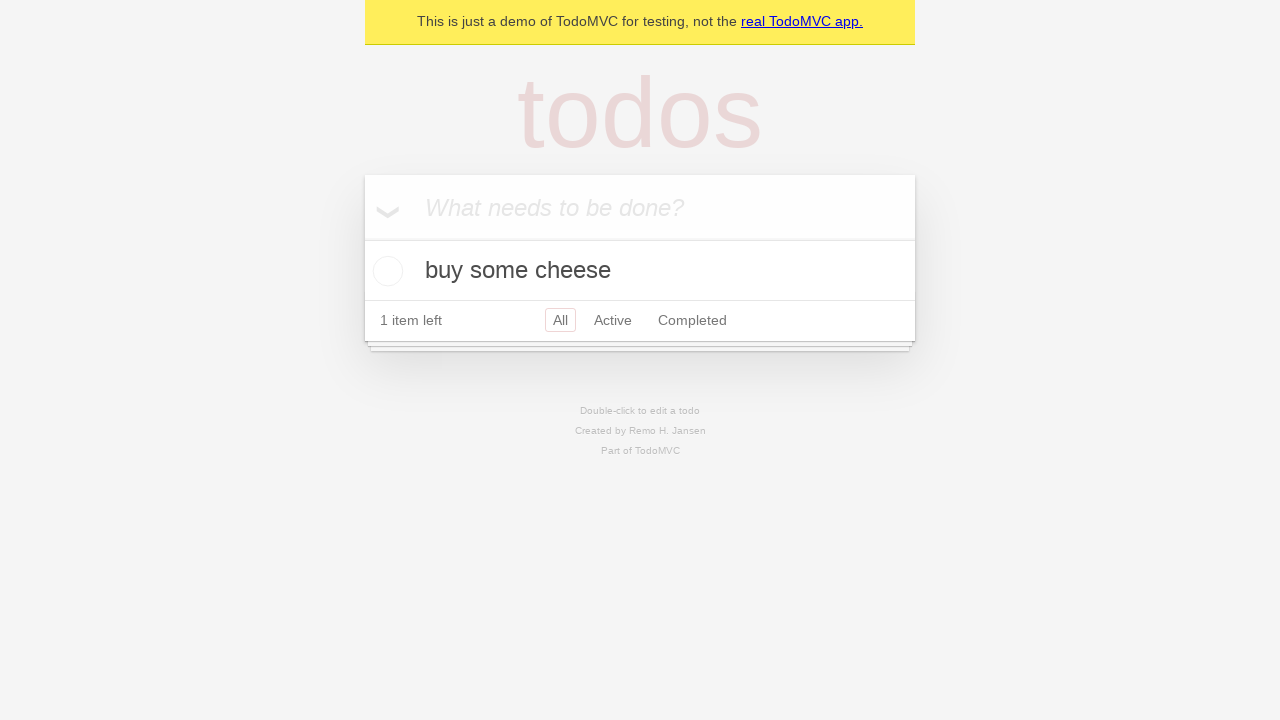

Filled input with 'feed the cat' on internal:attr=[placeholder="What needs to be done?"i]
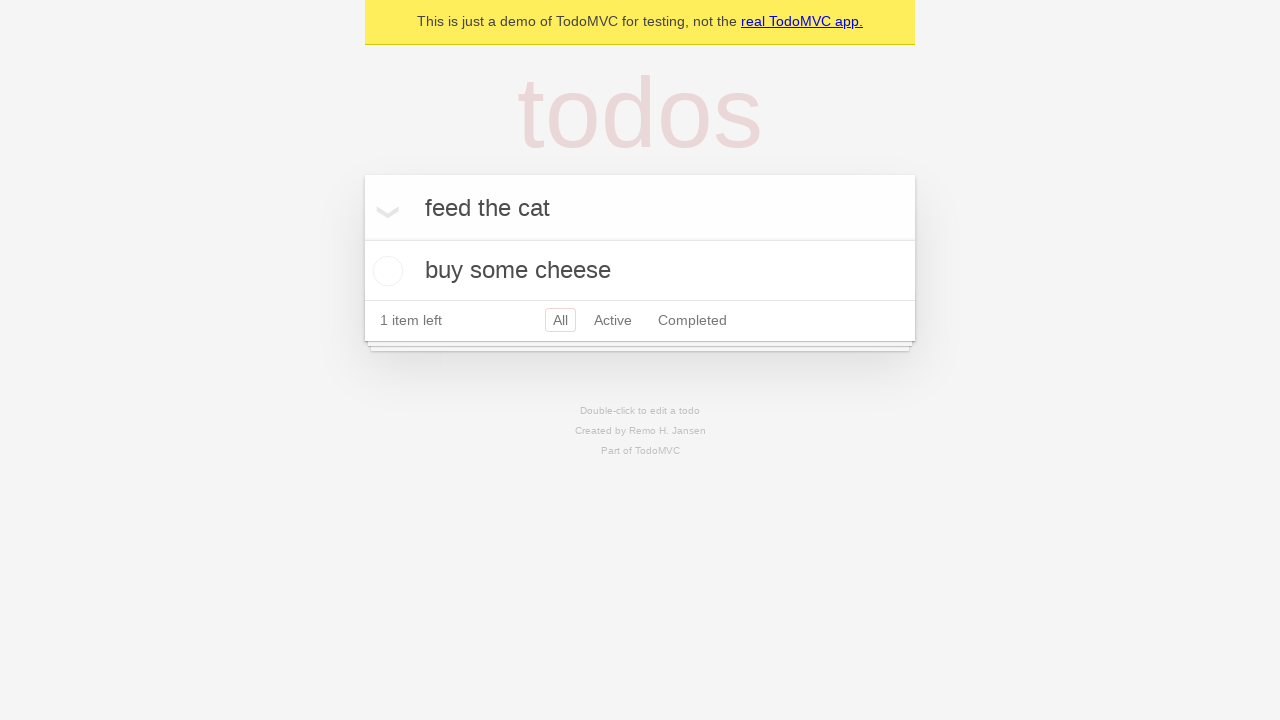

Pressed Enter to create second todo on internal:attr=[placeholder="What needs to be done?"i]
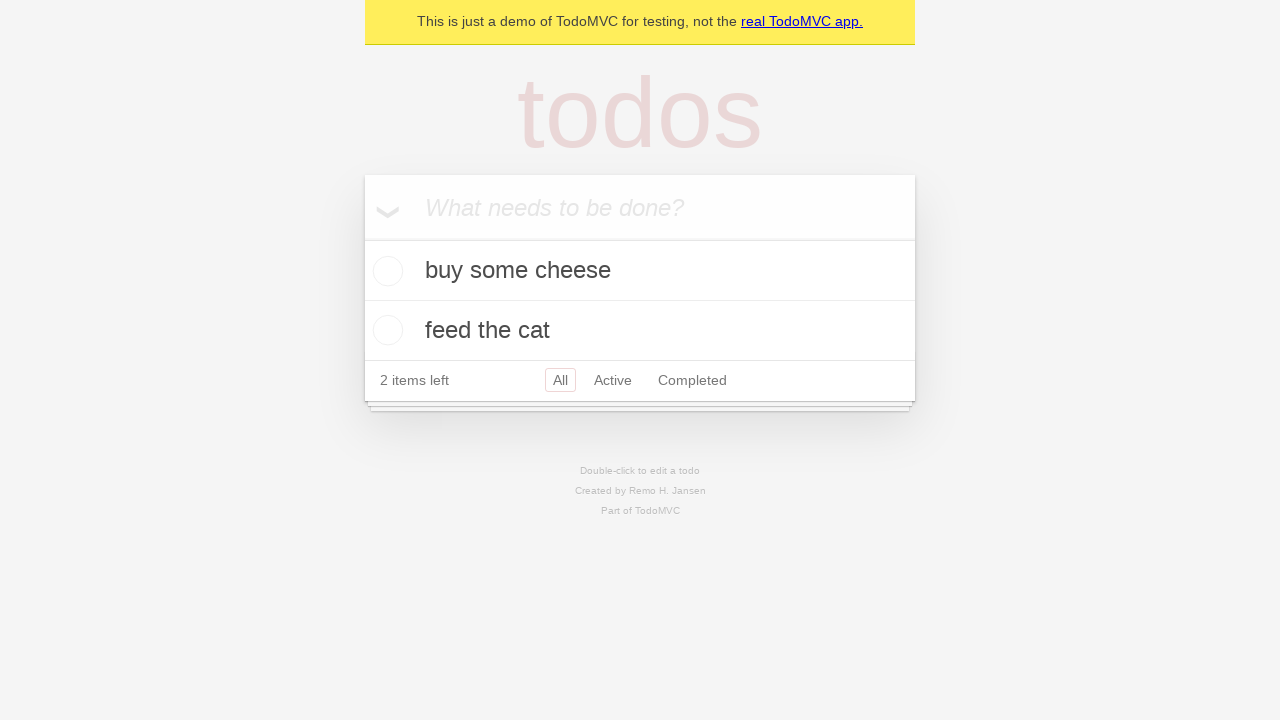

Filled input with 'book a doctors appointment' on internal:attr=[placeholder="What needs to be done?"i]
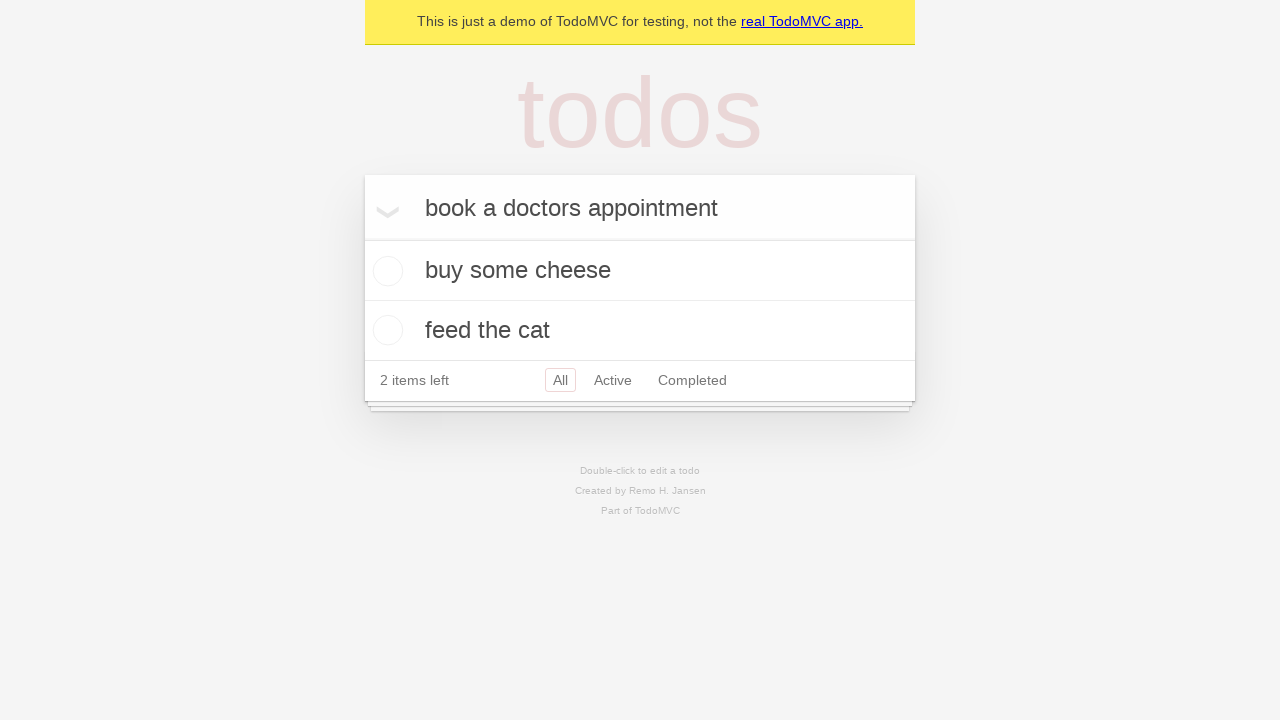

Pressed Enter to create third todo on internal:attr=[placeholder="What needs to be done?"i]
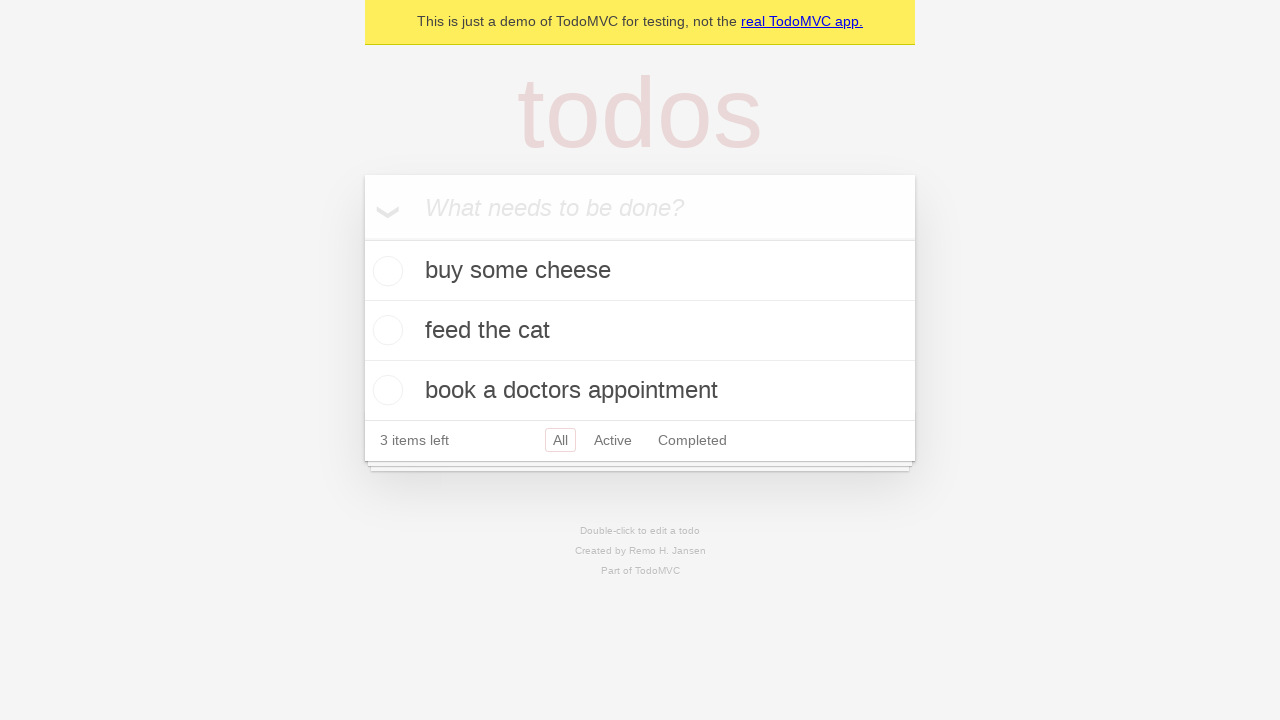

Double-clicked second todo item to enter edit mode at (640, 331) on internal:testid=[data-testid="todo-item"s] >> nth=1
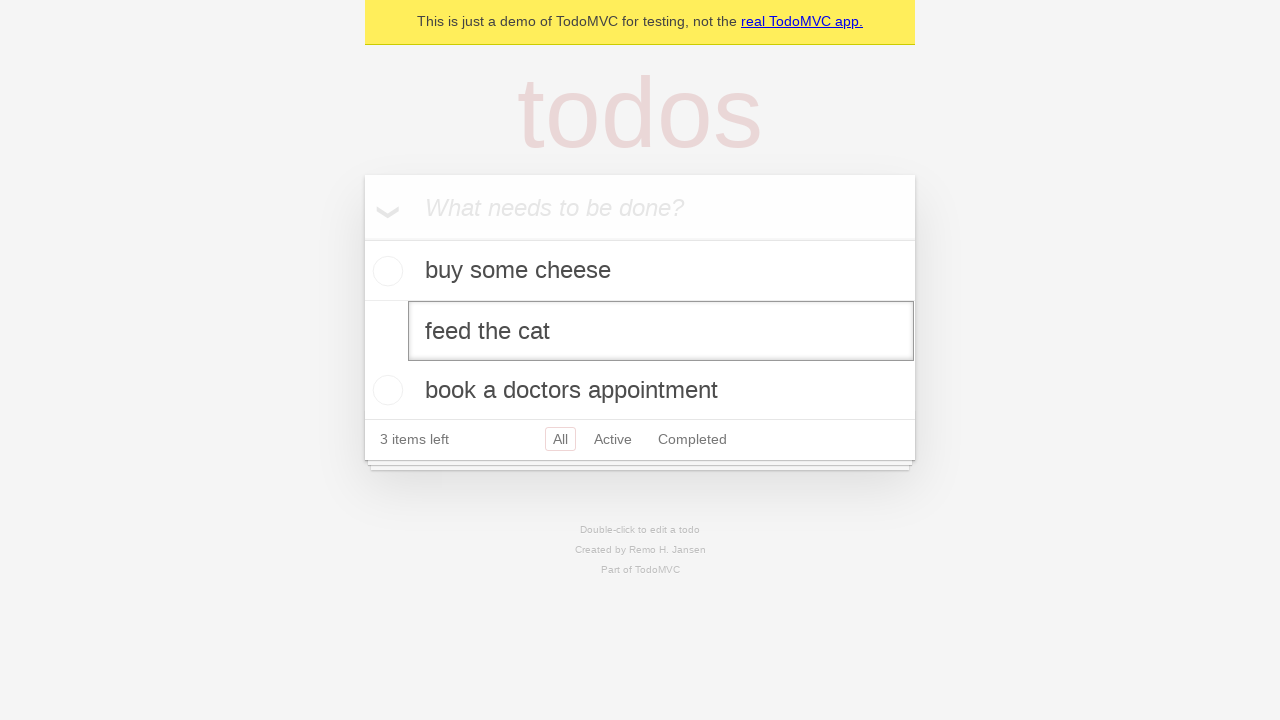

Edit input field appeared for second todo
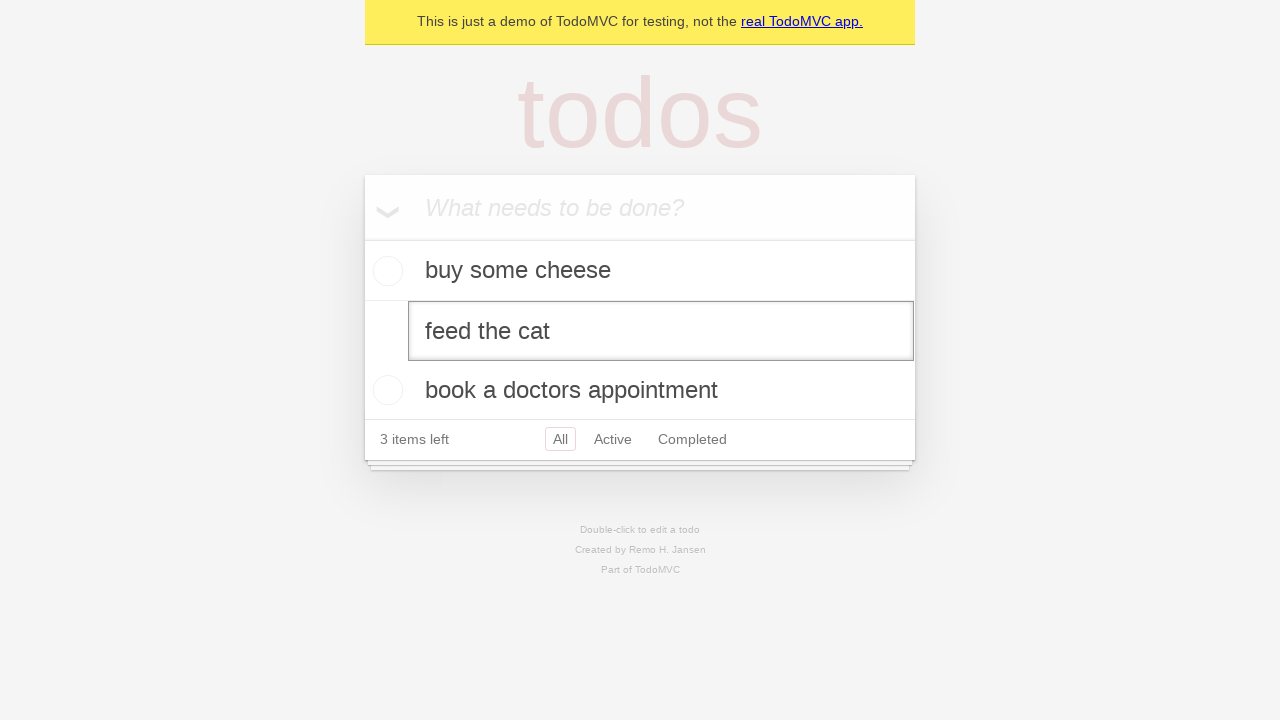

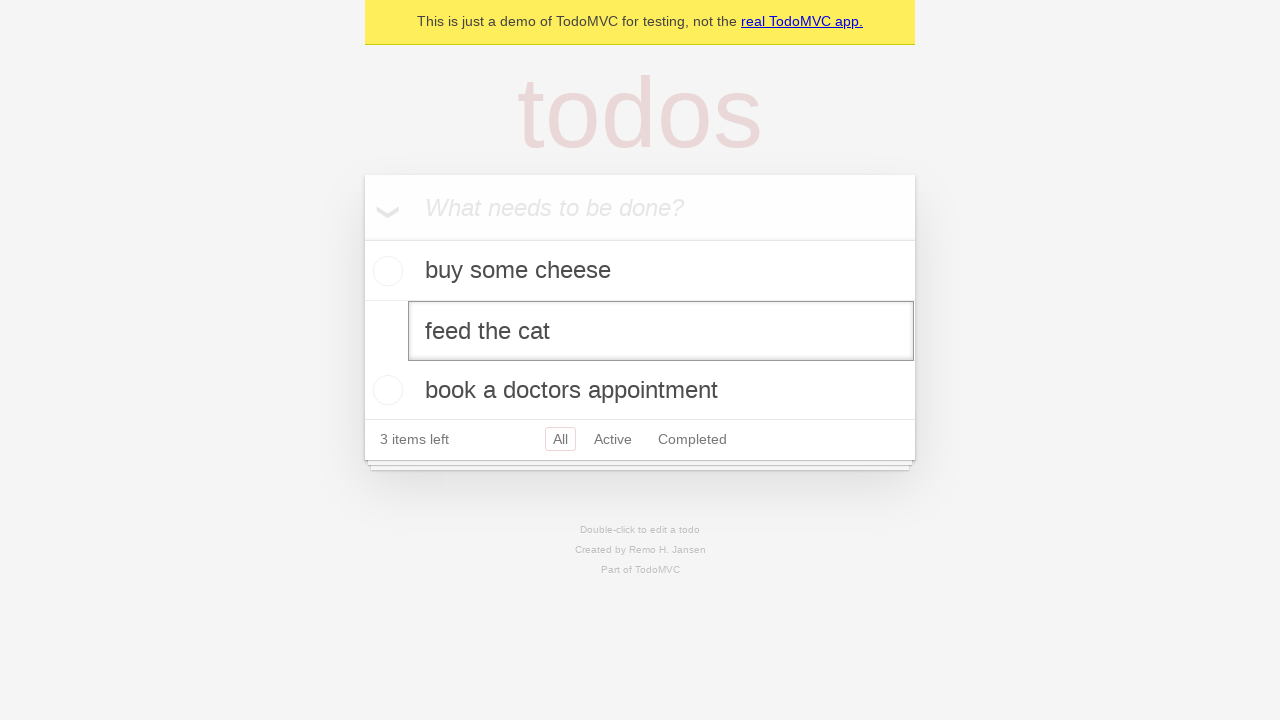